Tests clicking on a product image by its alt text on an e-commerce product page

Starting URL: https://ecommerce-playground.lambdatest.io/index.php?route=product/product&product_id=28&search=

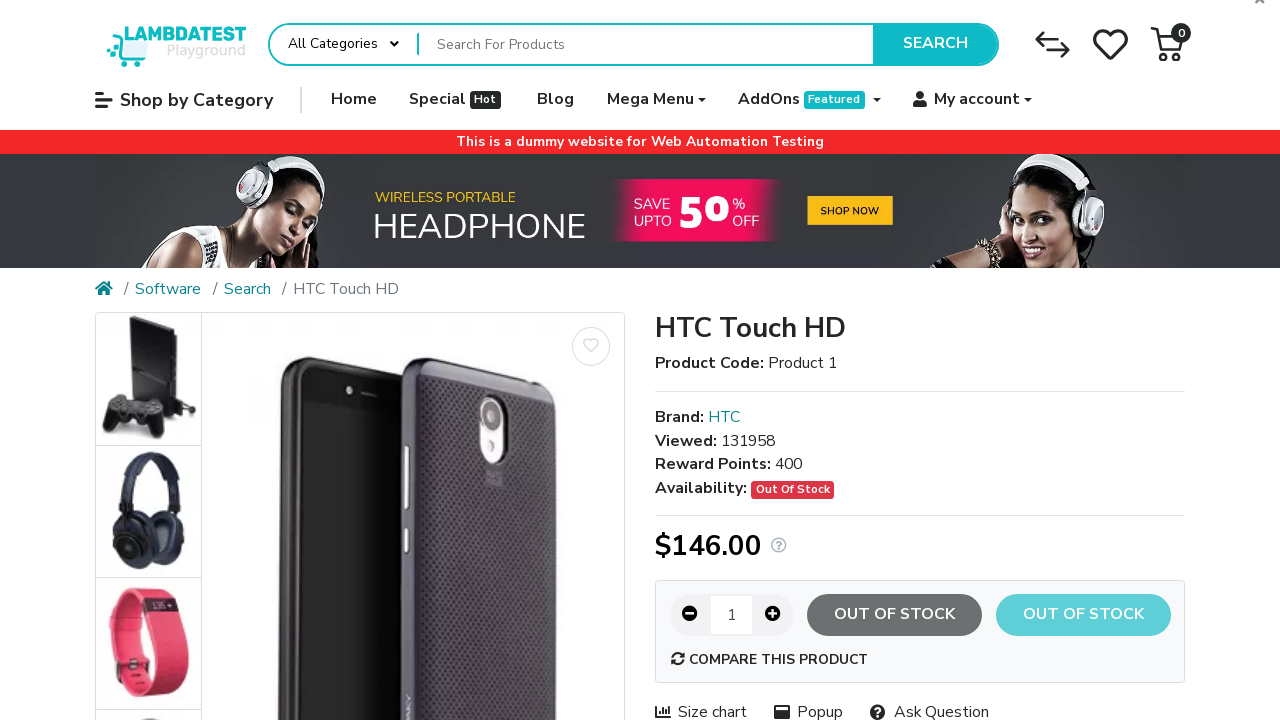

Navigated to e-commerce product page
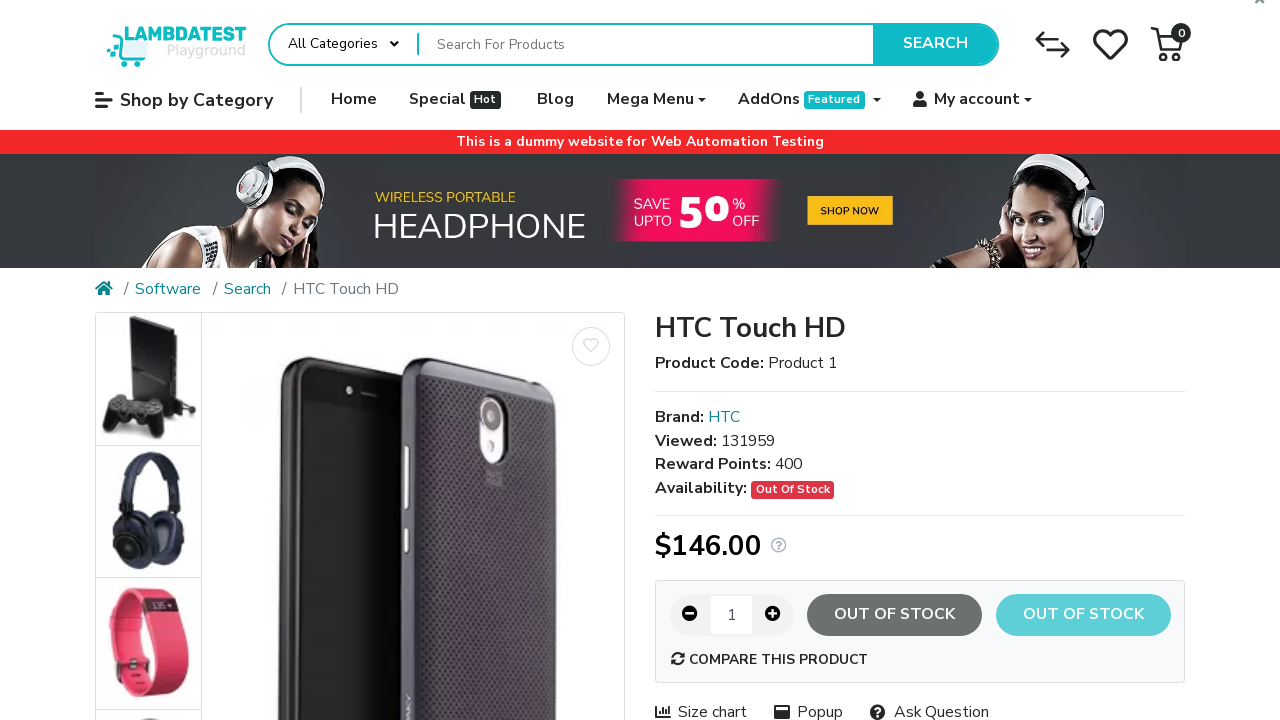

Clicked on product image with alt text 'Poco Electro' at (170, 44) on internal:attr=[alt="Poco Electro"i]
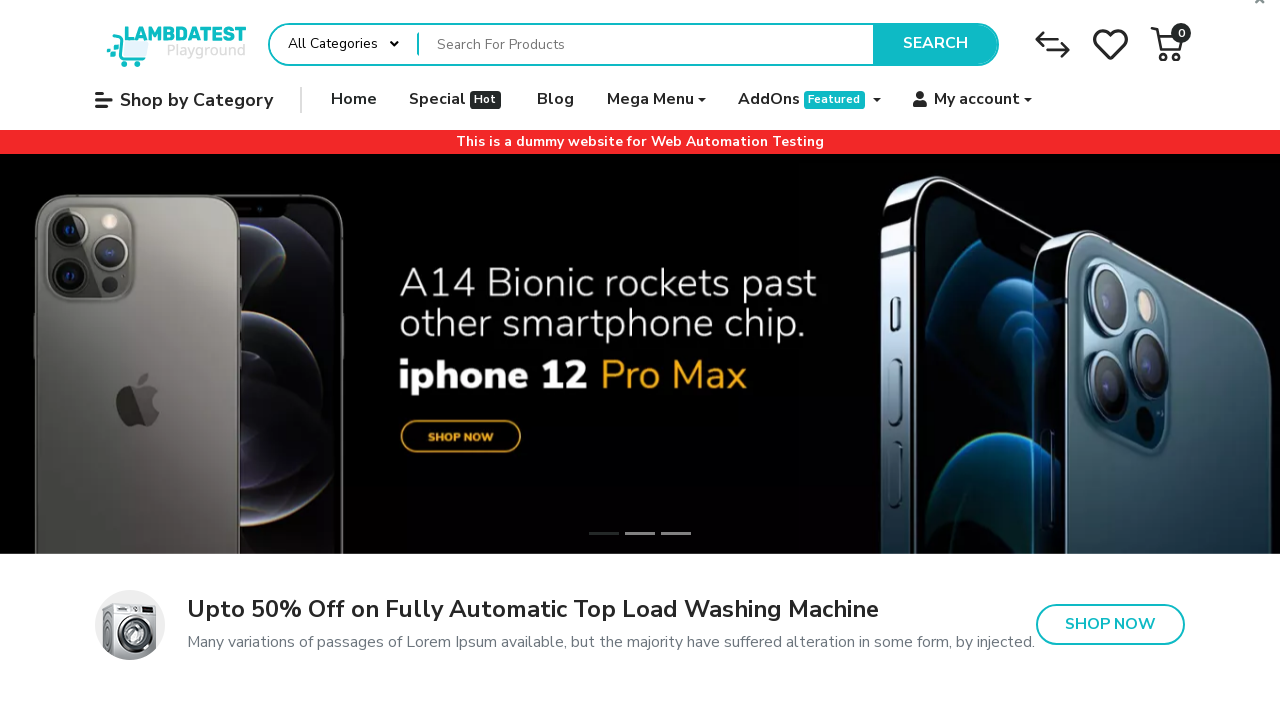

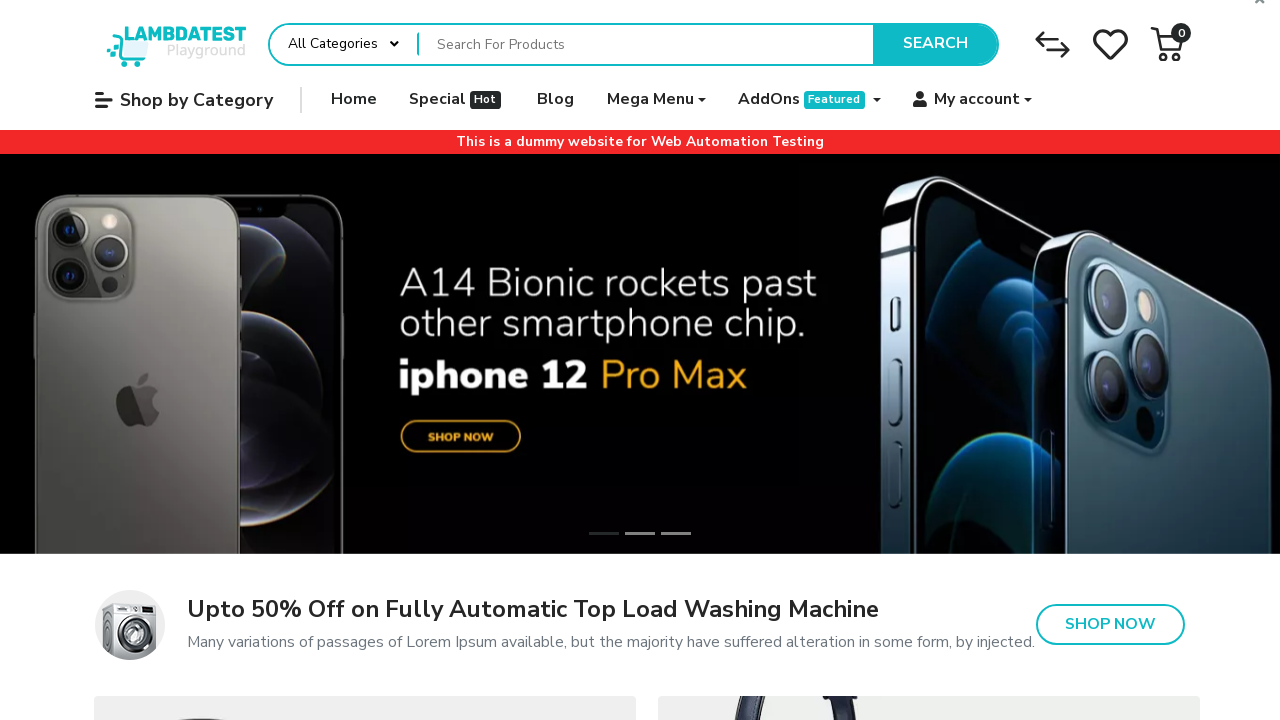